Tests scrolling functionality by navigating to Selenium Java API documentation and scrolling to a specific element containing "virtualauthenticator" link.

Starting URL: https://www.selenium.dev/selenium/docs/api/java/overview-summary.html

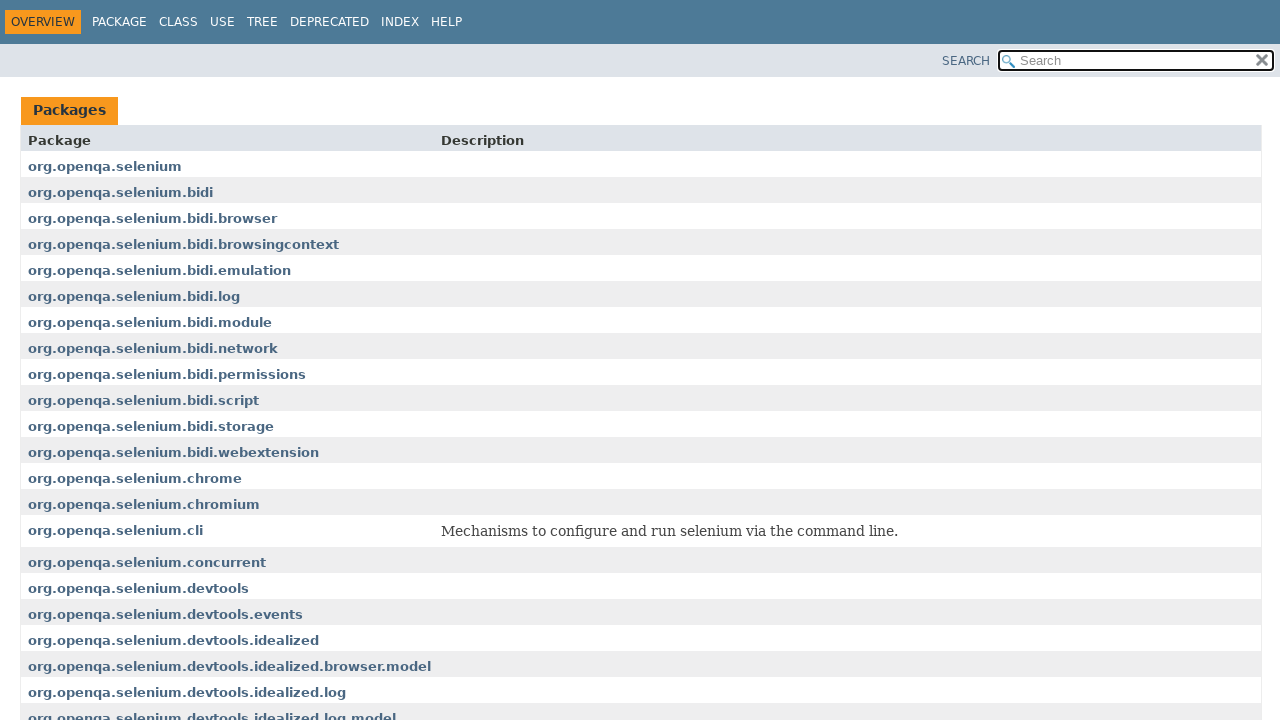

Navigated to Selenium Java API documentation page
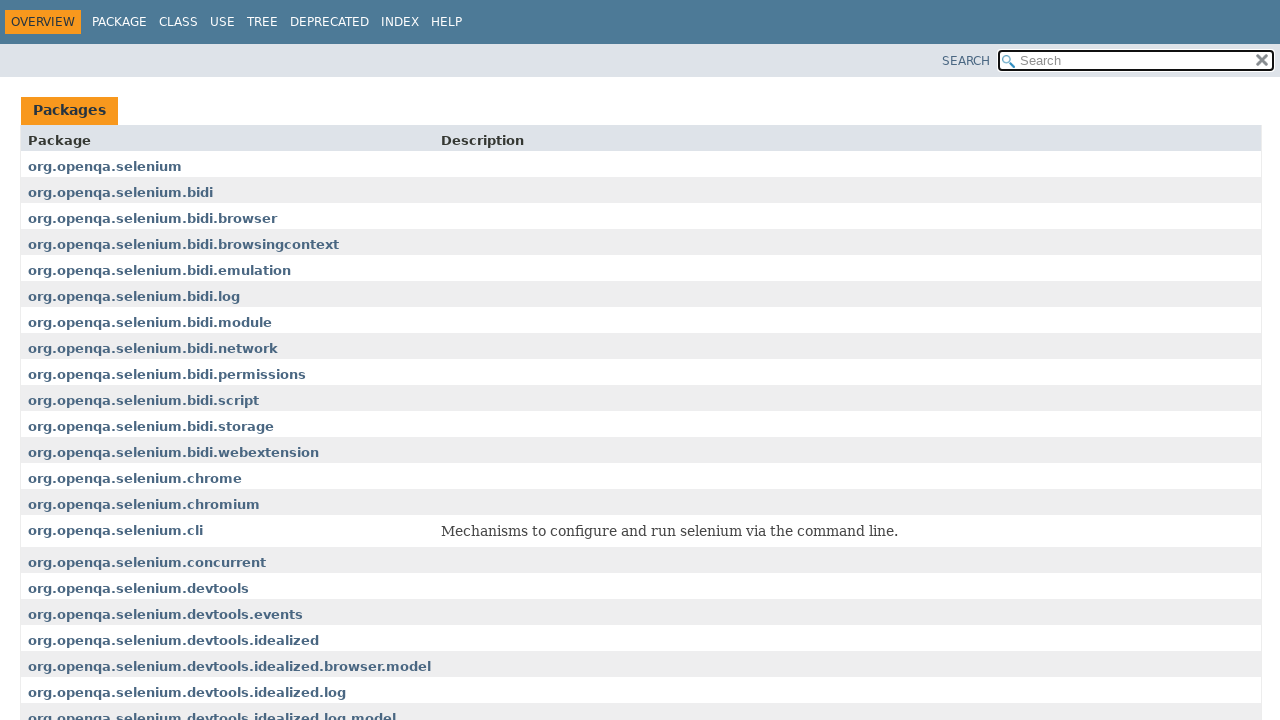

Located element containing 'virtualauthenticator' link
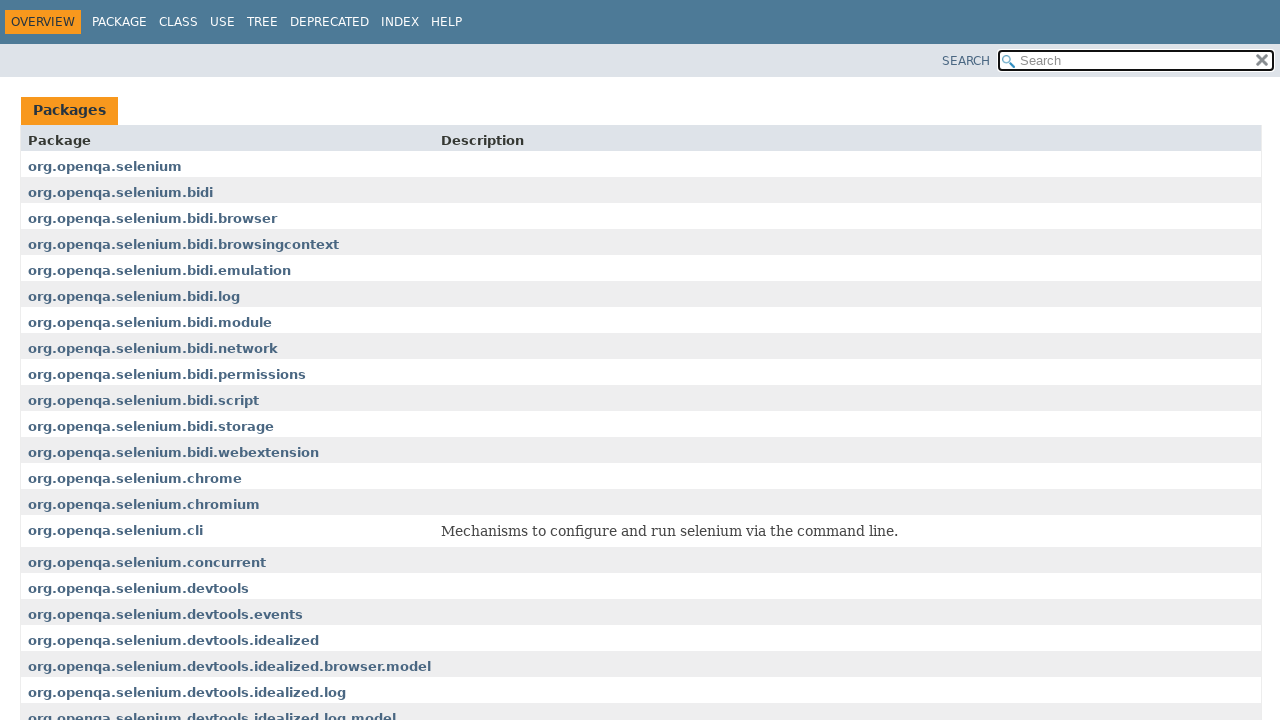

Scrolled to 'virtualauthenticator' element
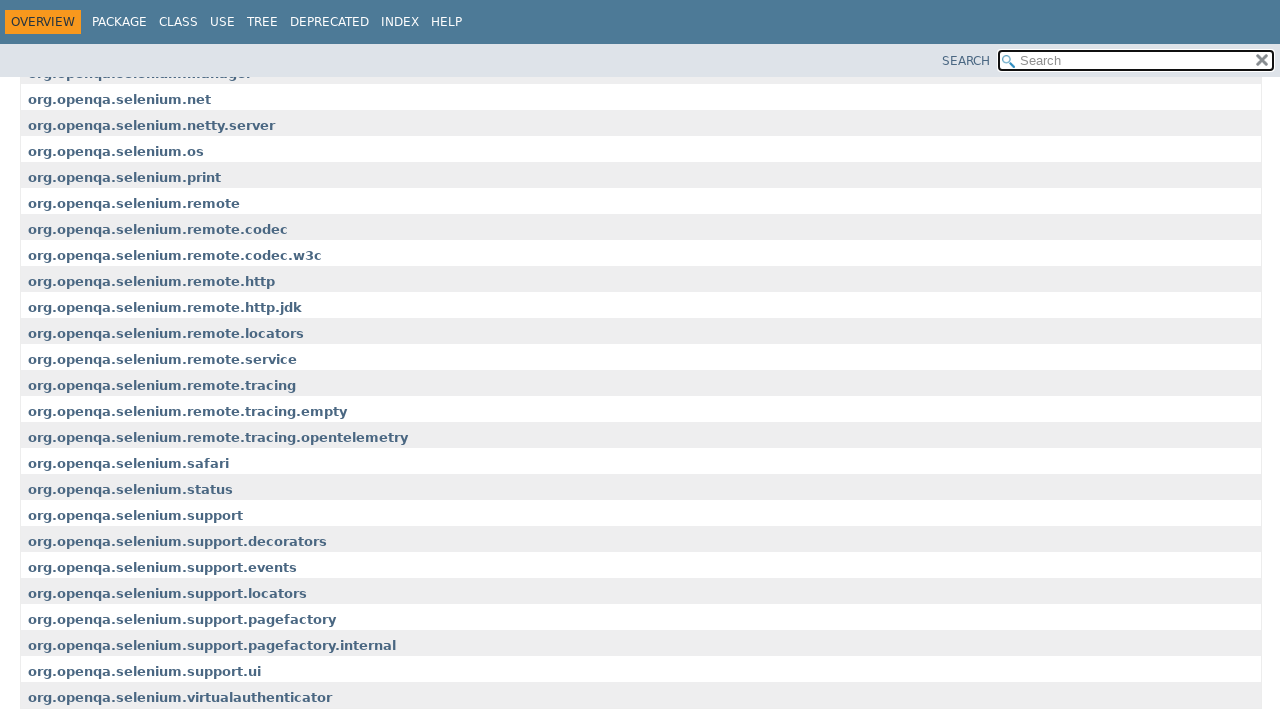

Confirmed 'virtualauthenticator' element is visible after scrolling
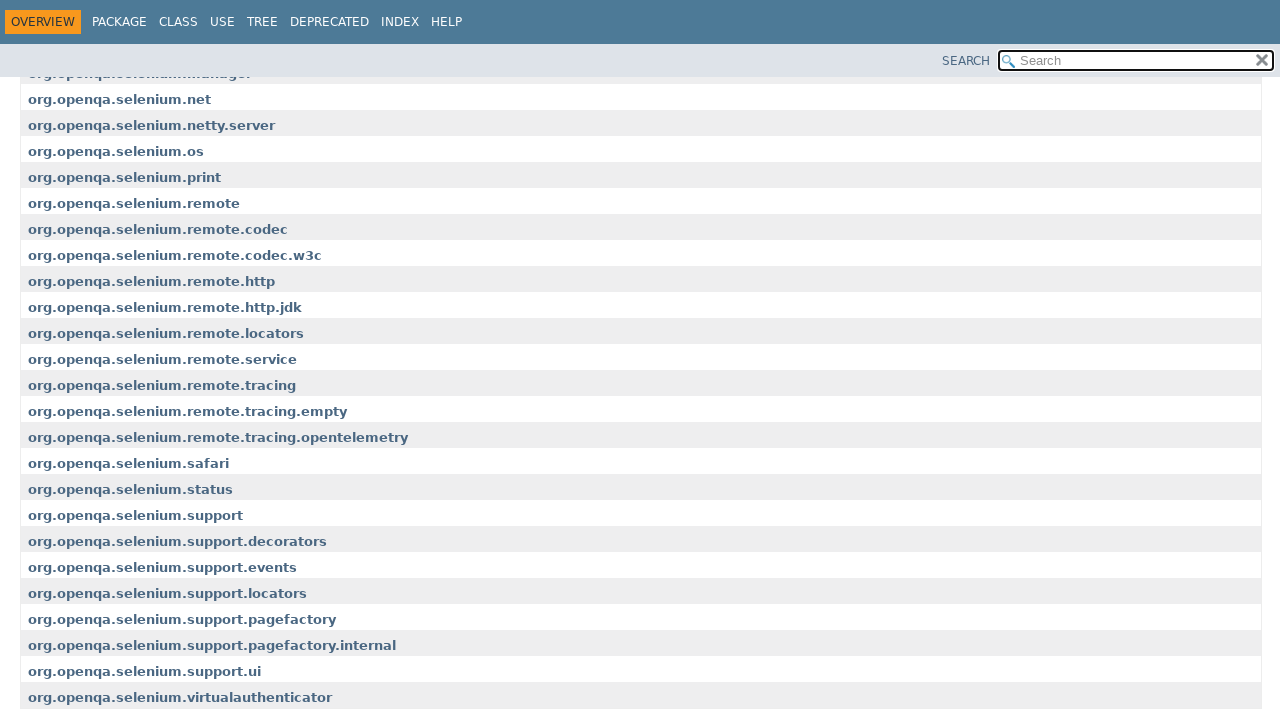

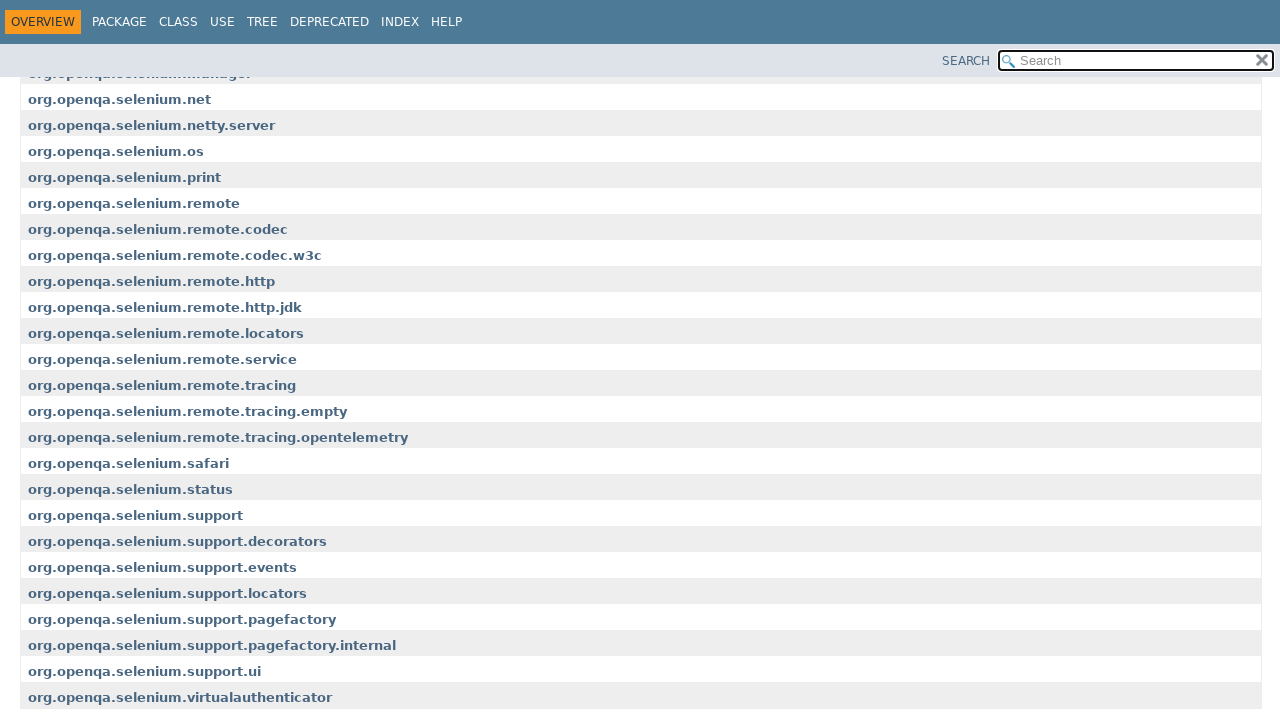